Tests text input functionality by entering a custom button name and clicking the button to update its text

Starting URL: http://uitestingplayground.com/textinput

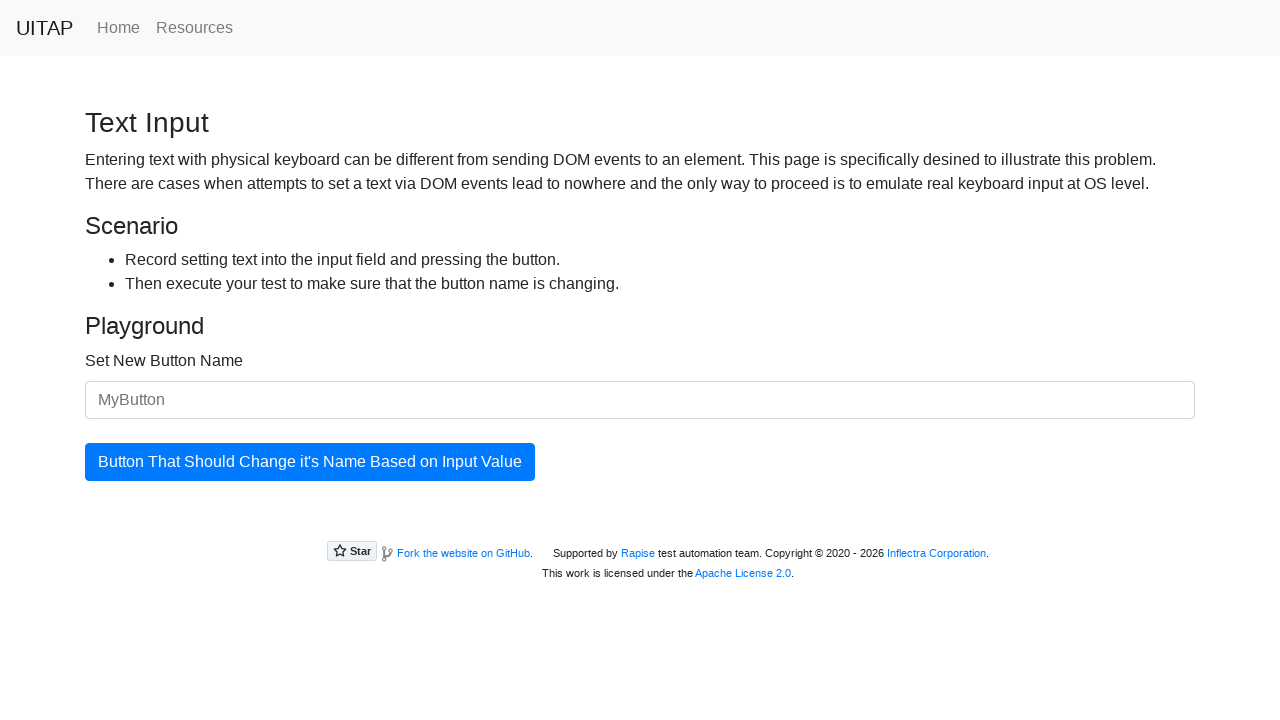

Filled text input field with custom button name 'SkyPro' on #newButtonName
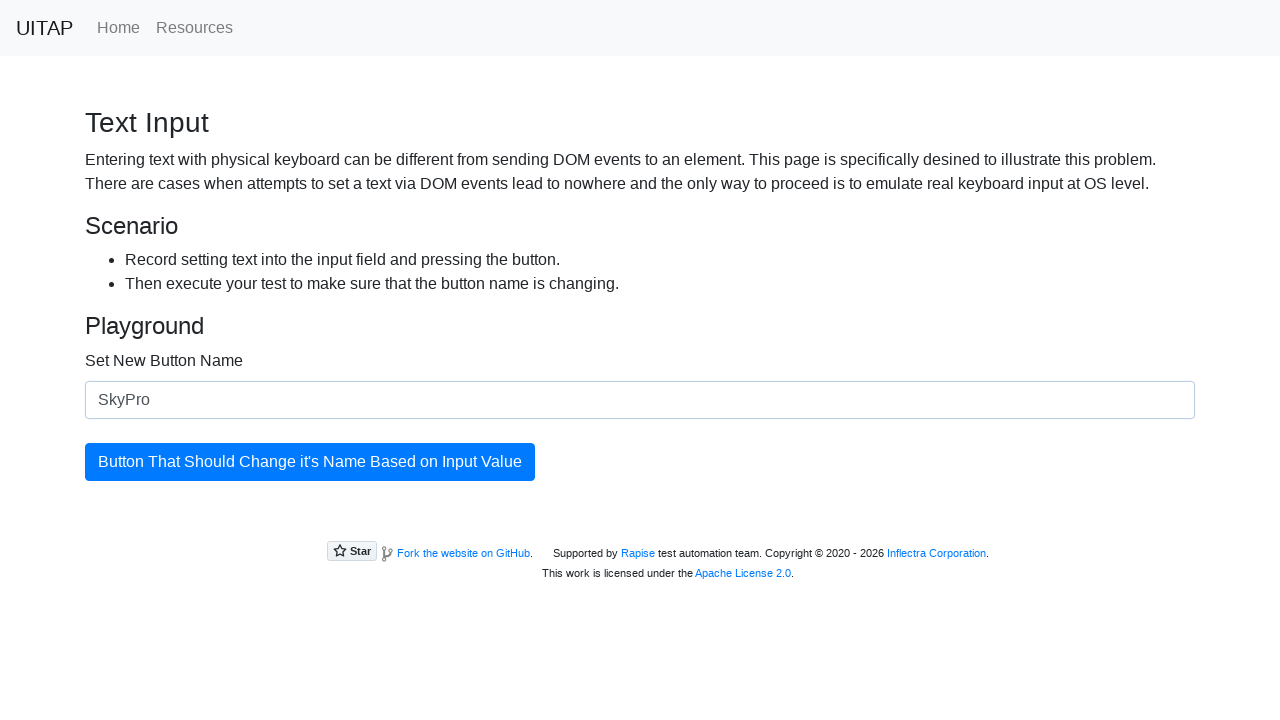

Clicked the button to update its text at (310, 462) on #updatingButton
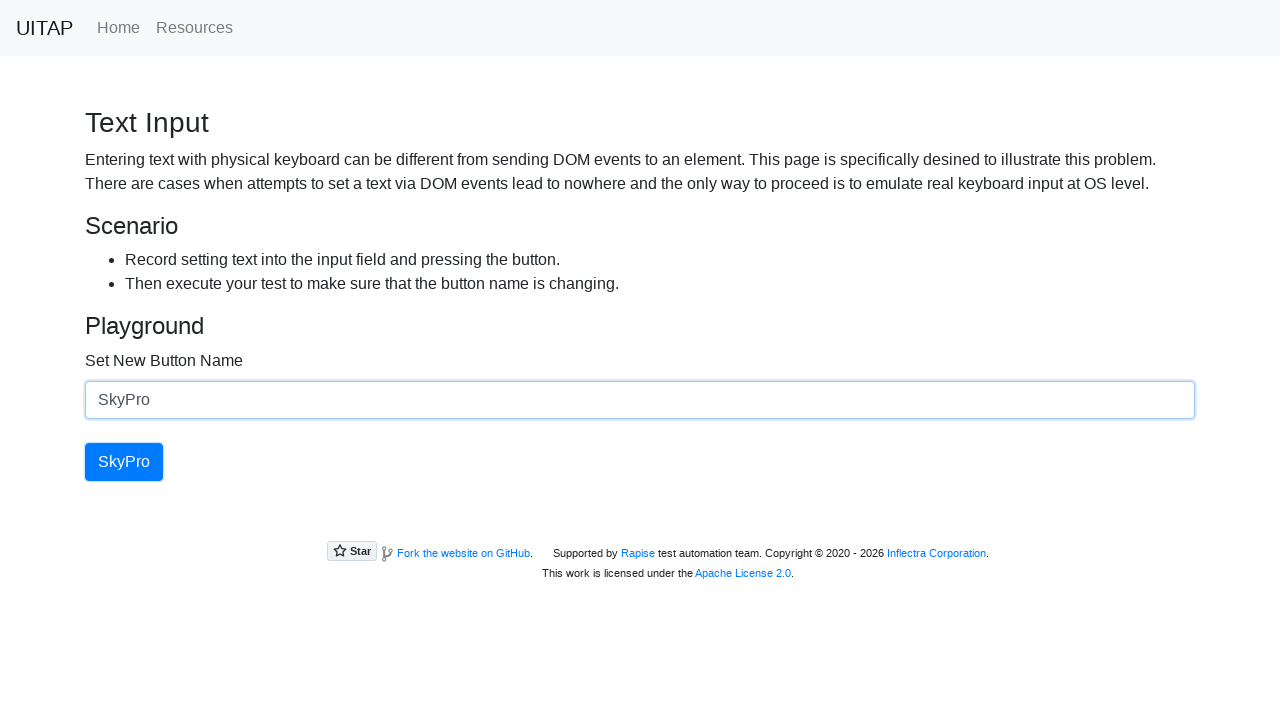

Verified button text has been updated to 'SkyPro'
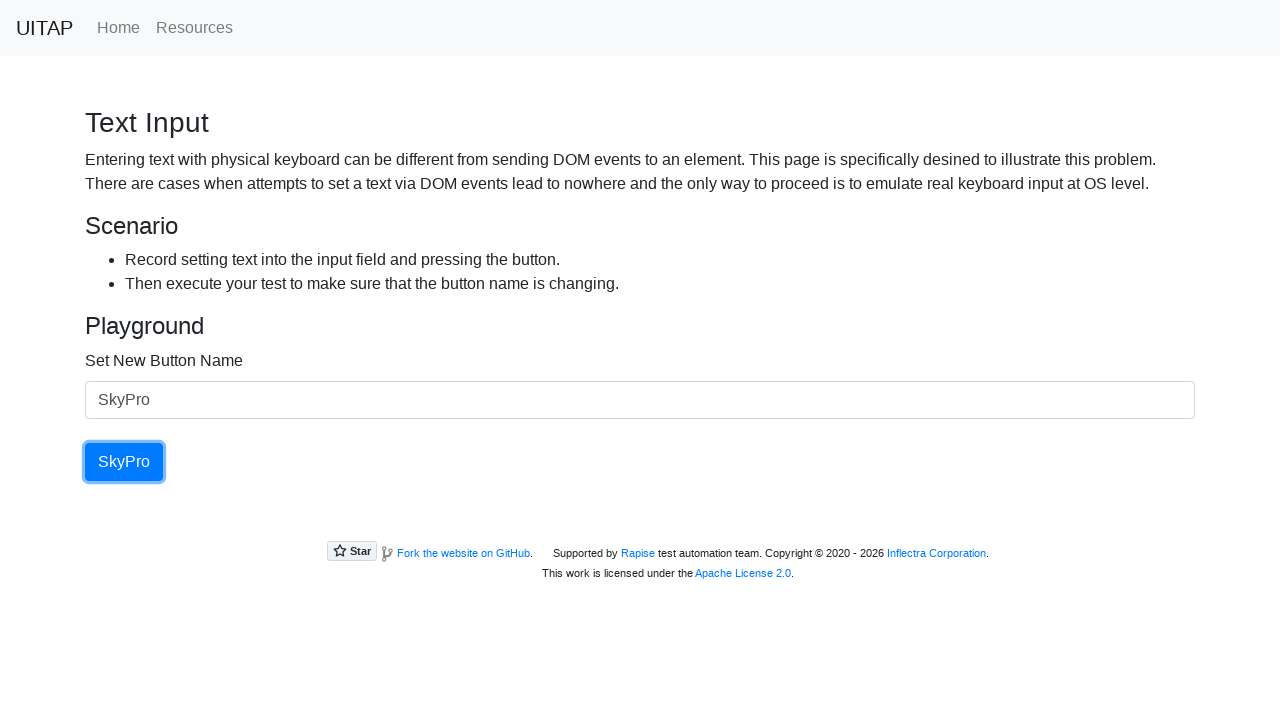

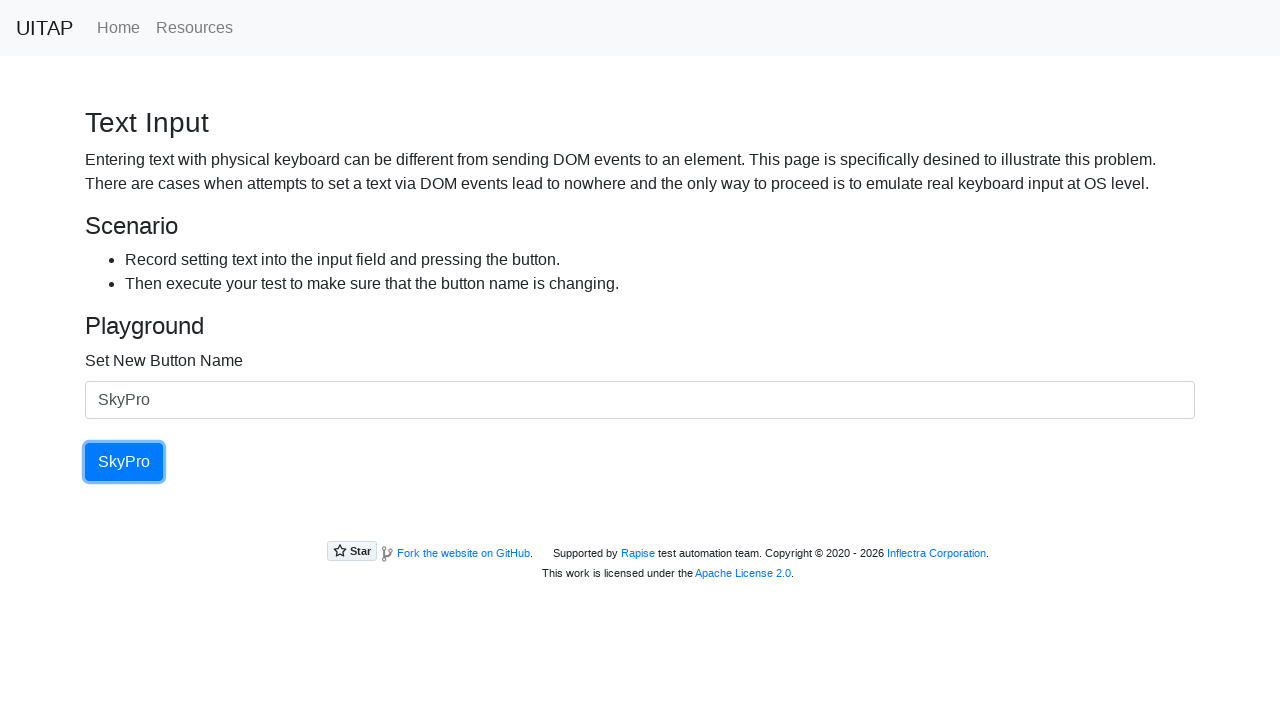